Tests selecting a range of grid elements by clicking and dragging from one element to another

Starting URL: https://jqueryui.com/selectable/#display-grid

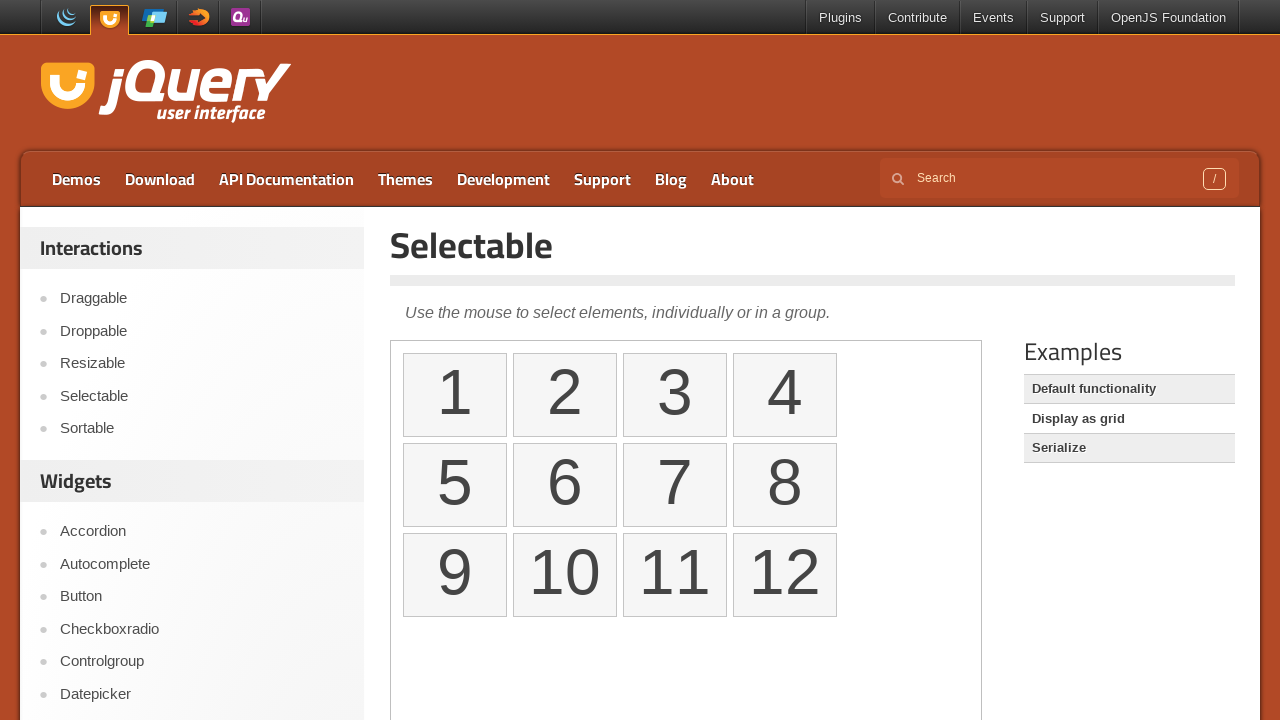

Located demo iframe
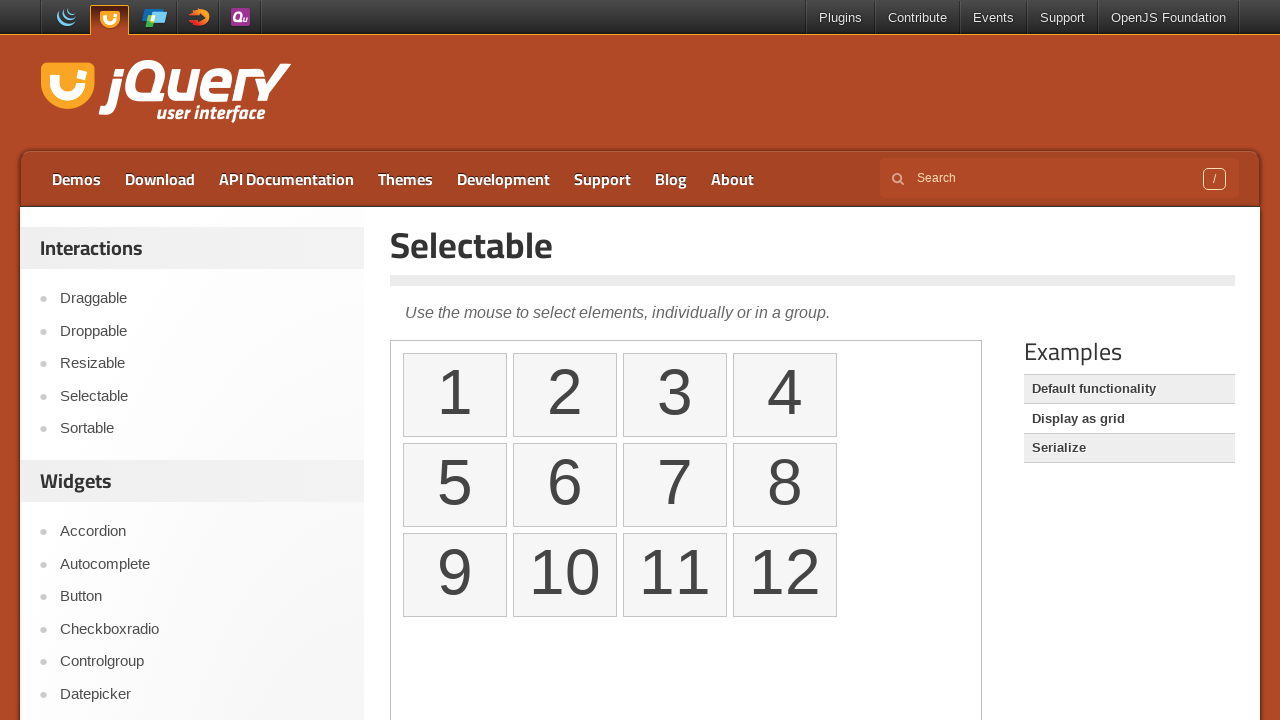

Located all selectable grid elements
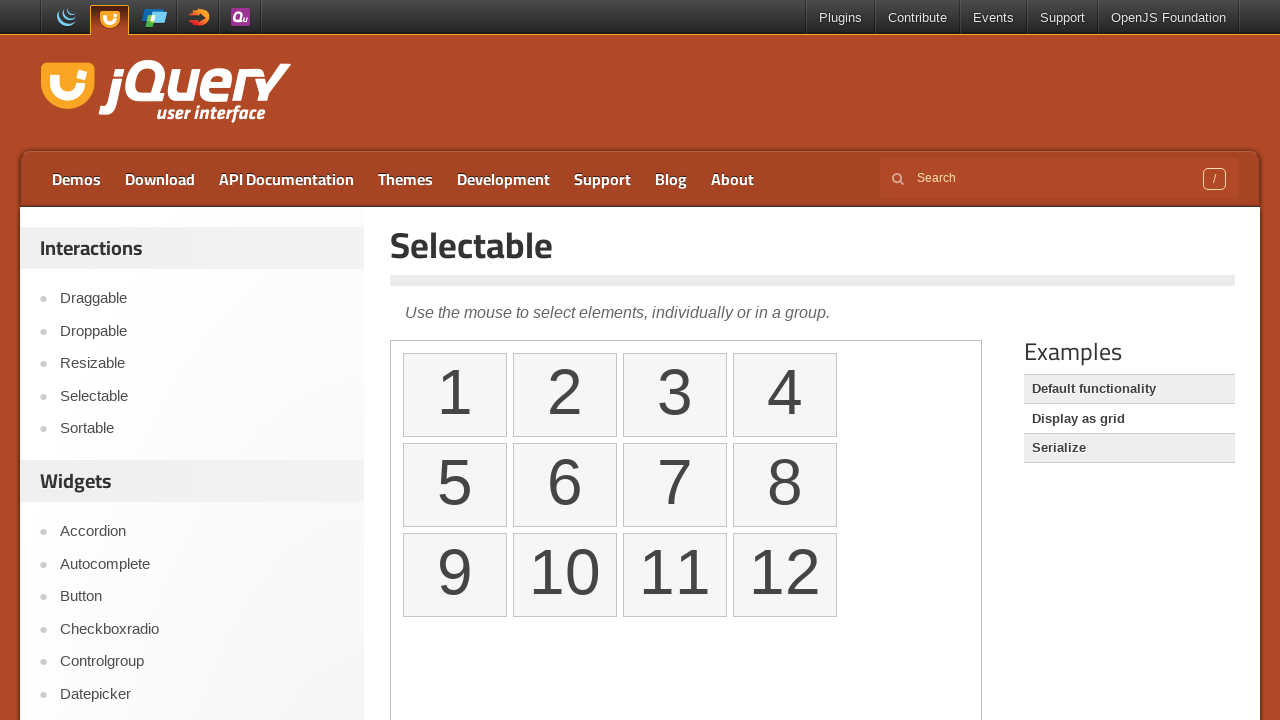

Located starting element at position 1 (index 0)
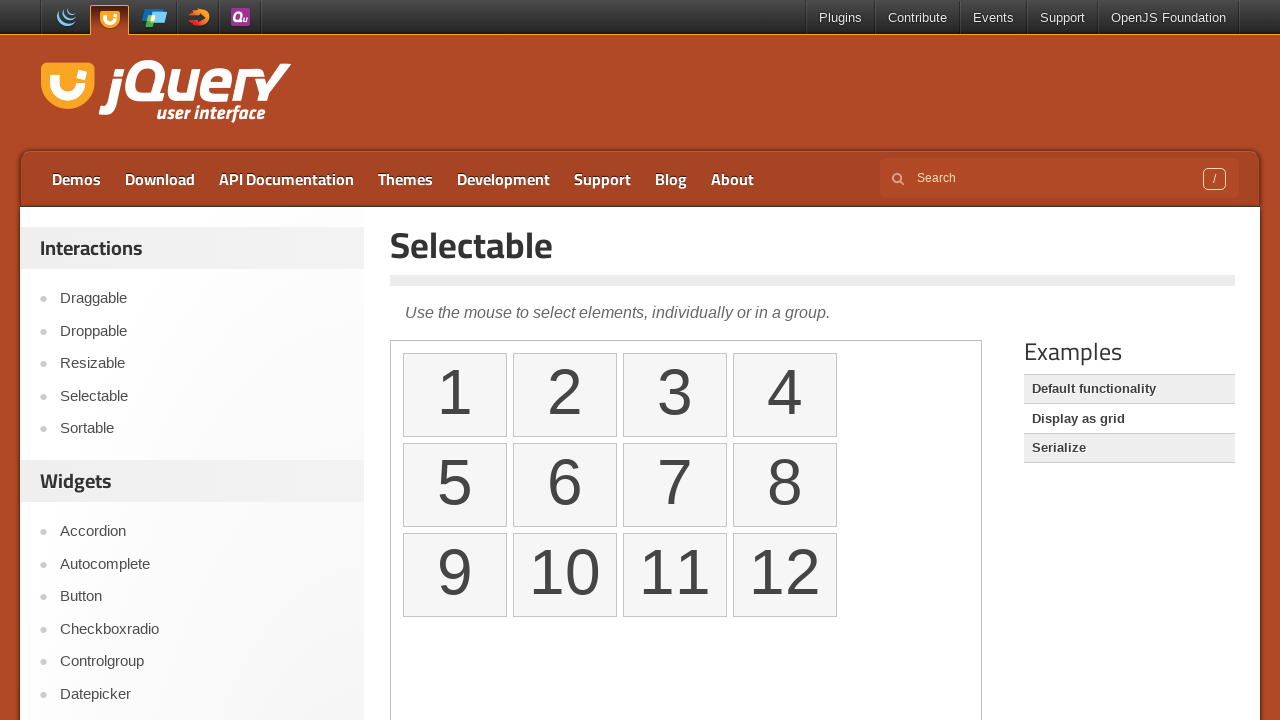

Located ending element at position 6 (index 5)
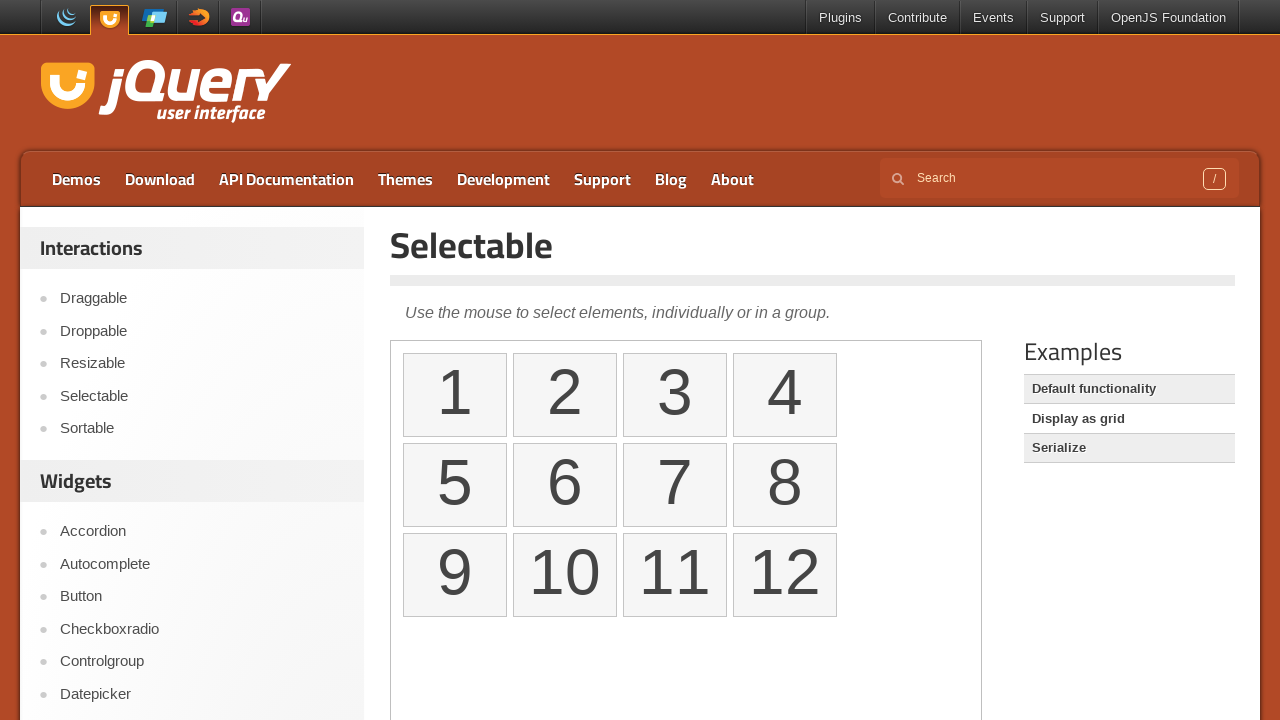

Dragged from first element to sixth element to select range at (565, 485)
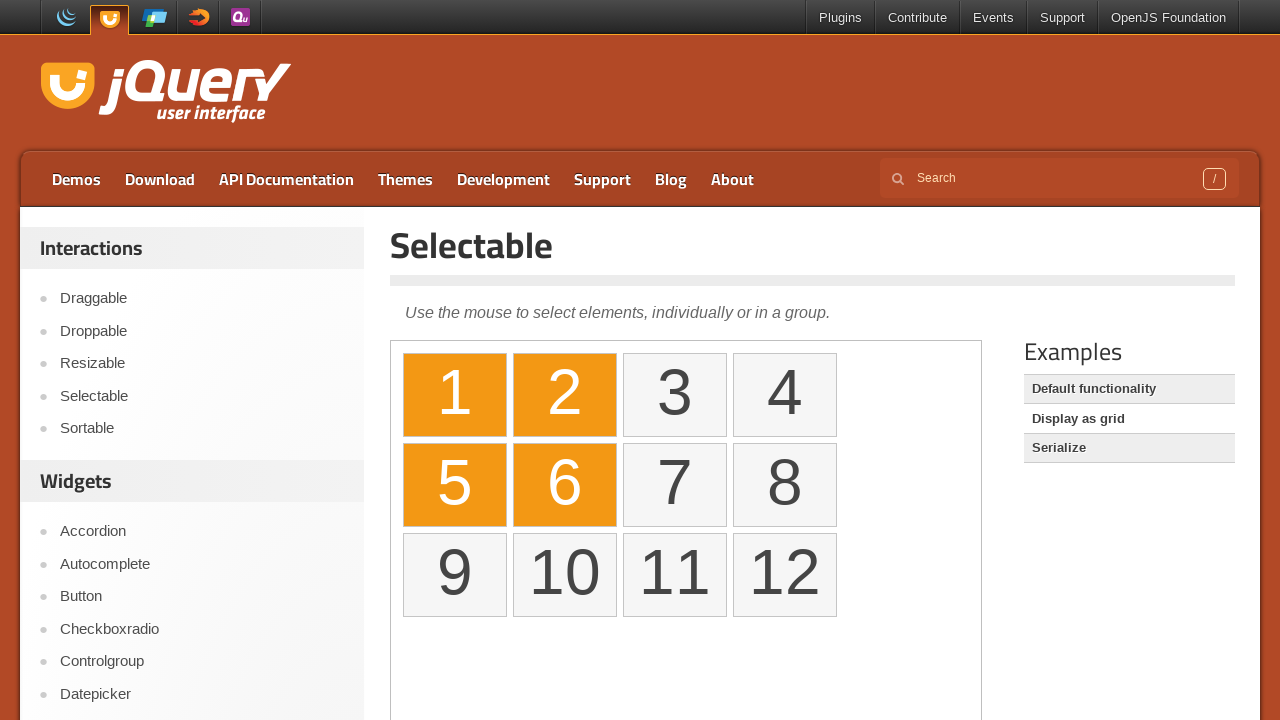

Waited 1 second for selection to complete and render
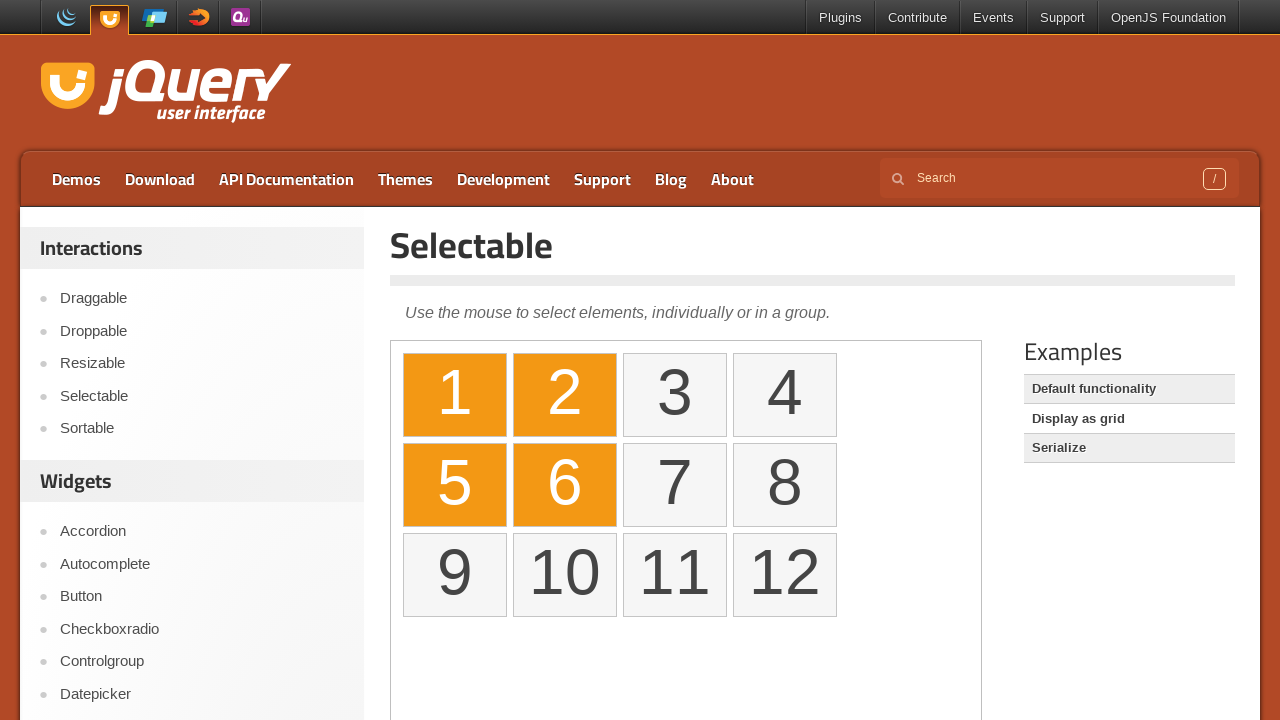

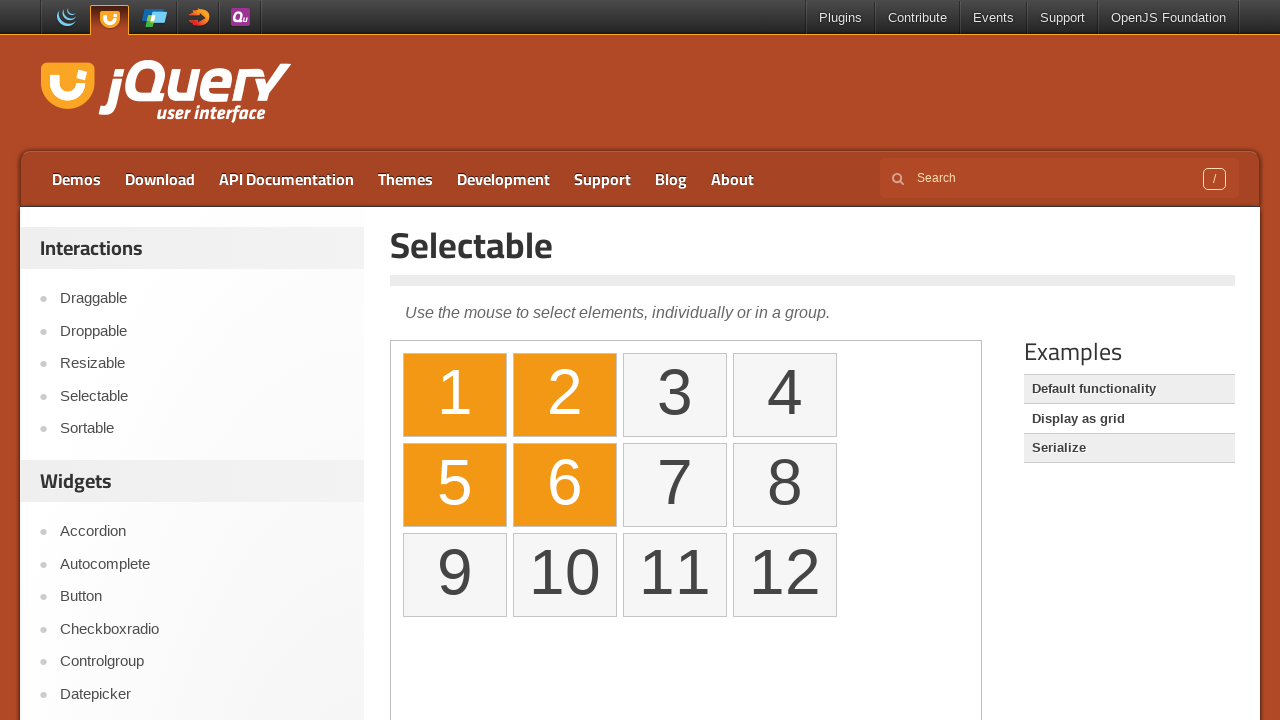